Tests opting out of A/B tests by adding an opt-out cookie before navigating to the A/B test page, then verifying the page shows "No A/B Test"

Starting URL: http://the-internet.herokuapp.com

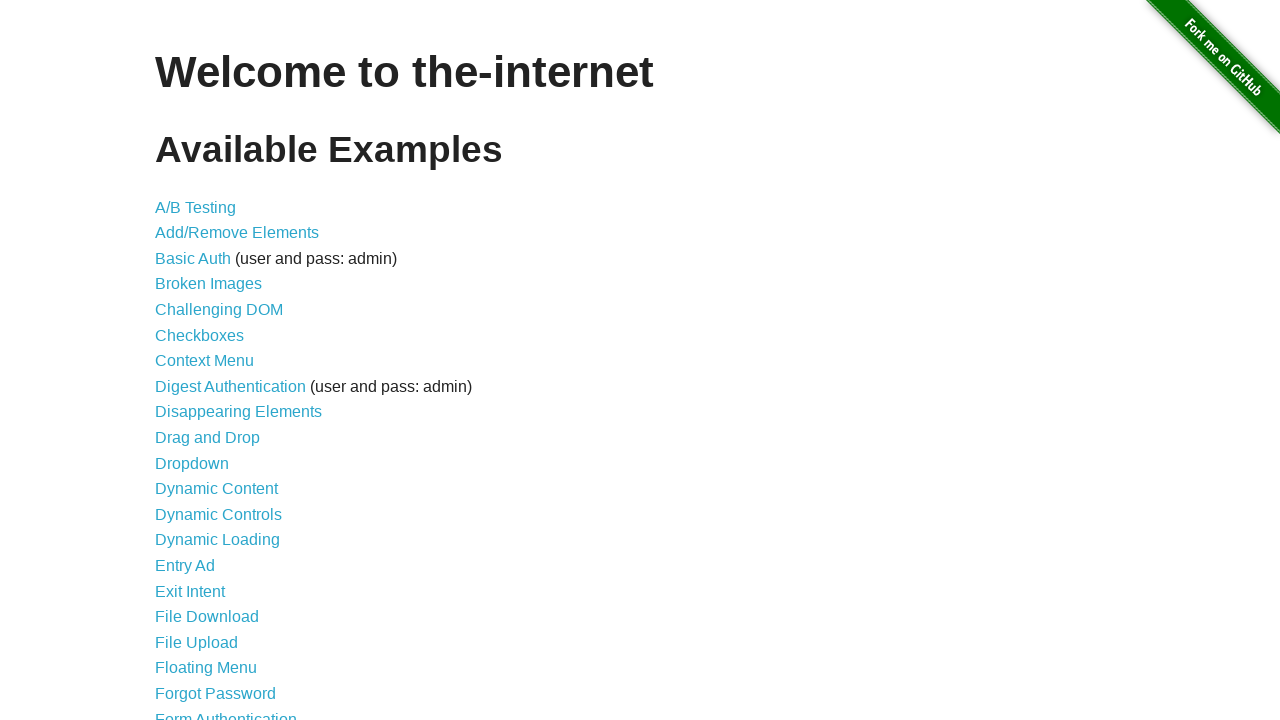

Added optimizelyOptOut cookie to opt out of A/B tests
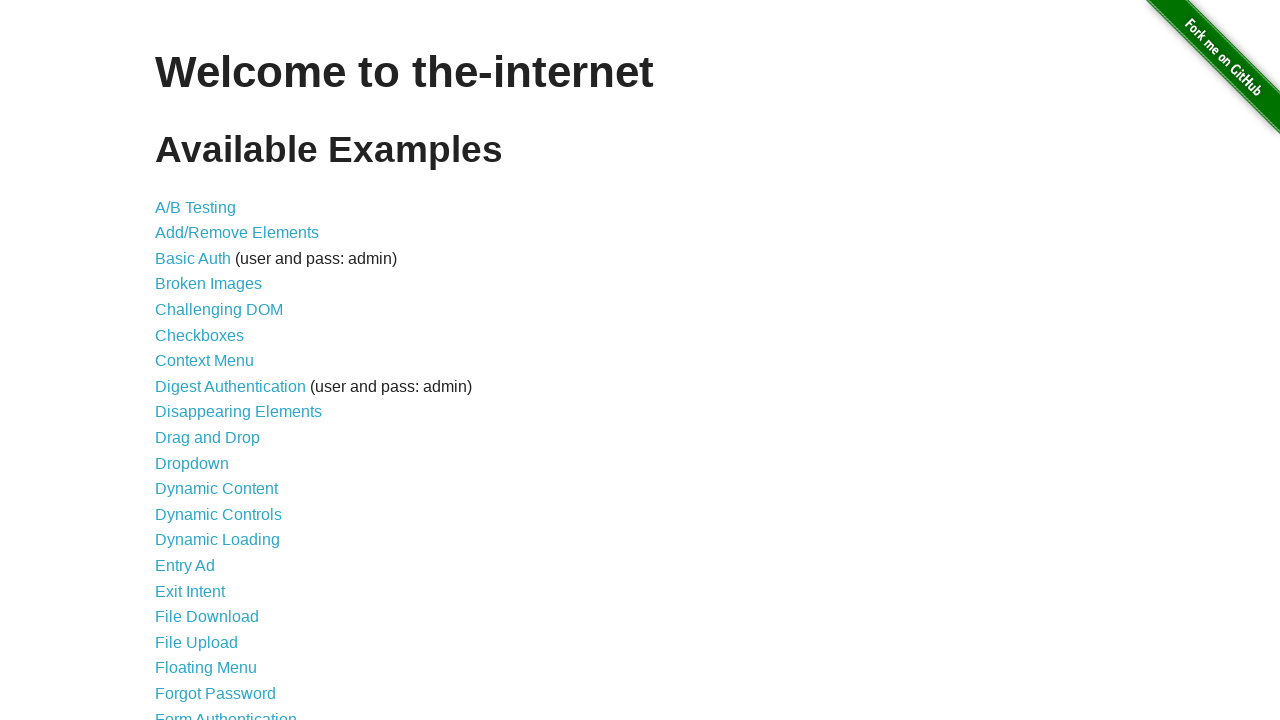

Navigated to A/B test page
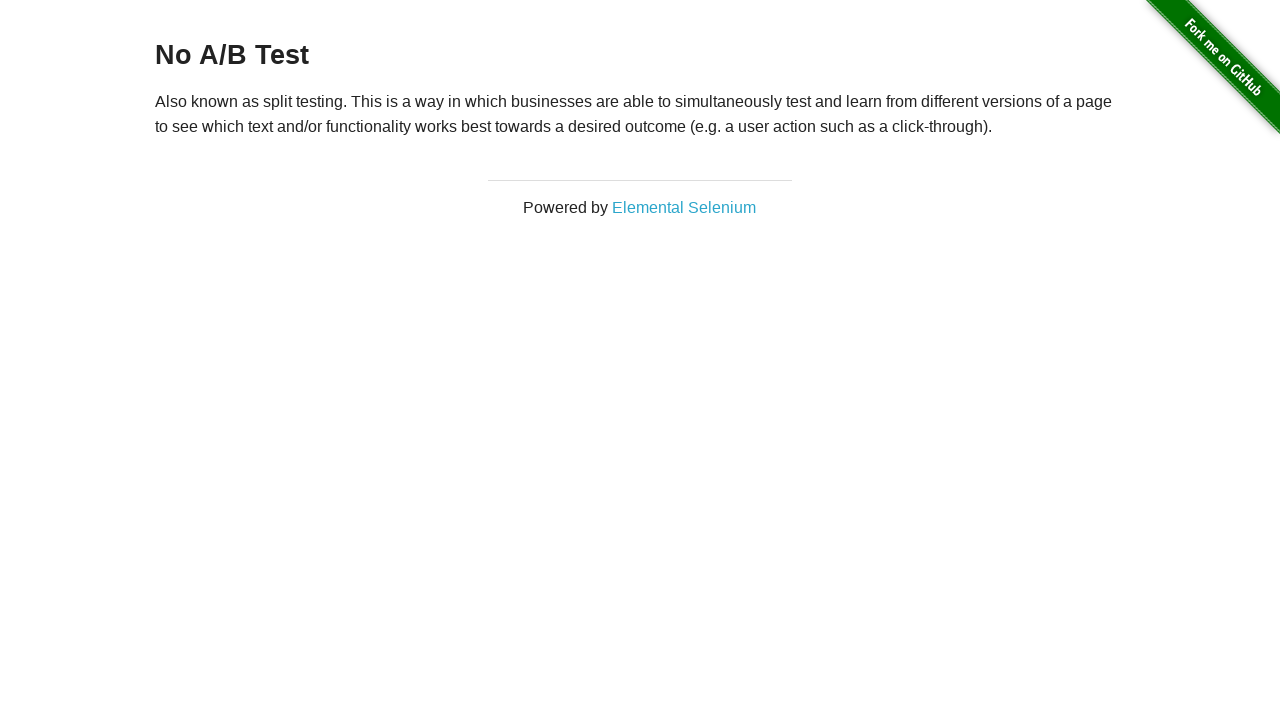

Retrieved heading text: 'No A/B Test'
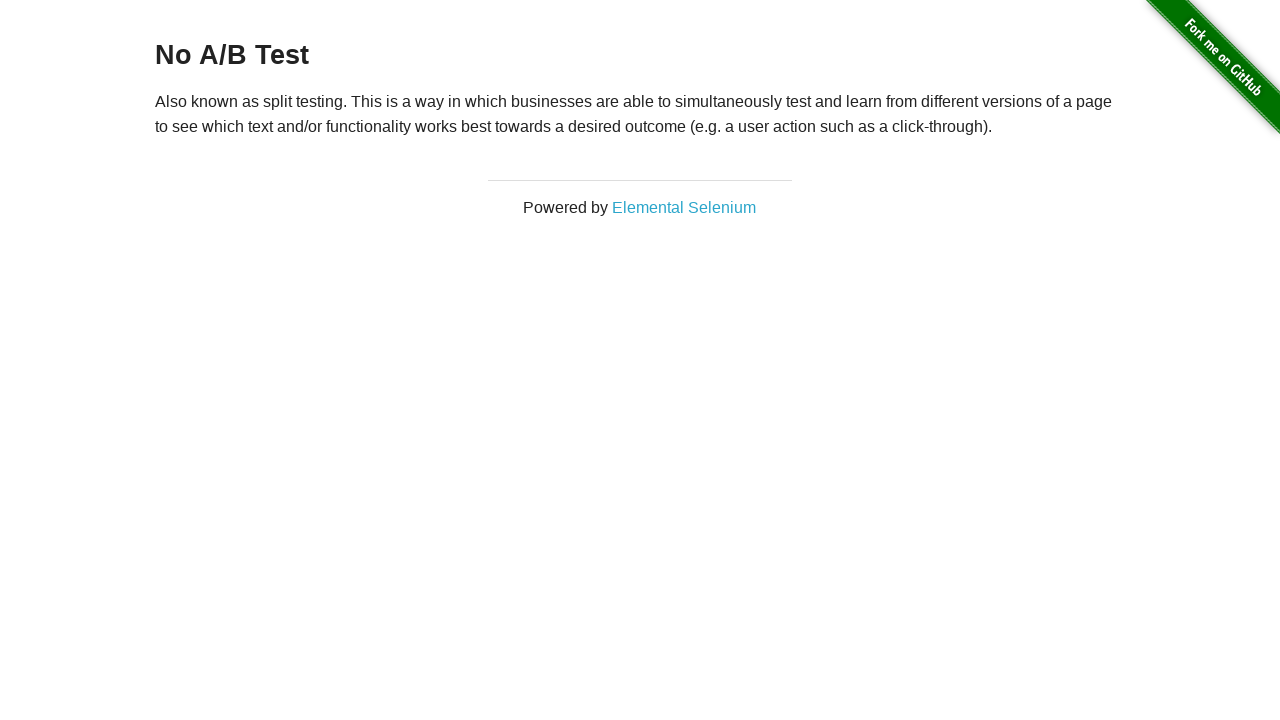

Verified page displays 'No A/B Test' confirming opt-out cookie works
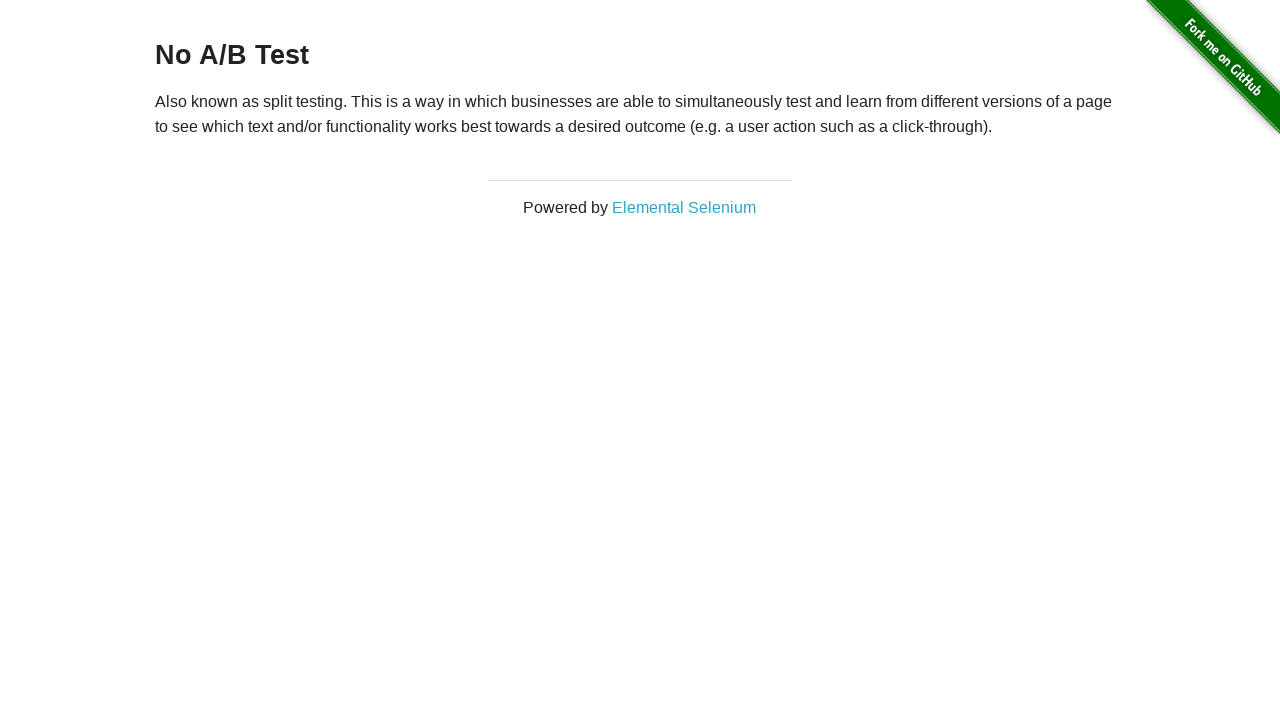

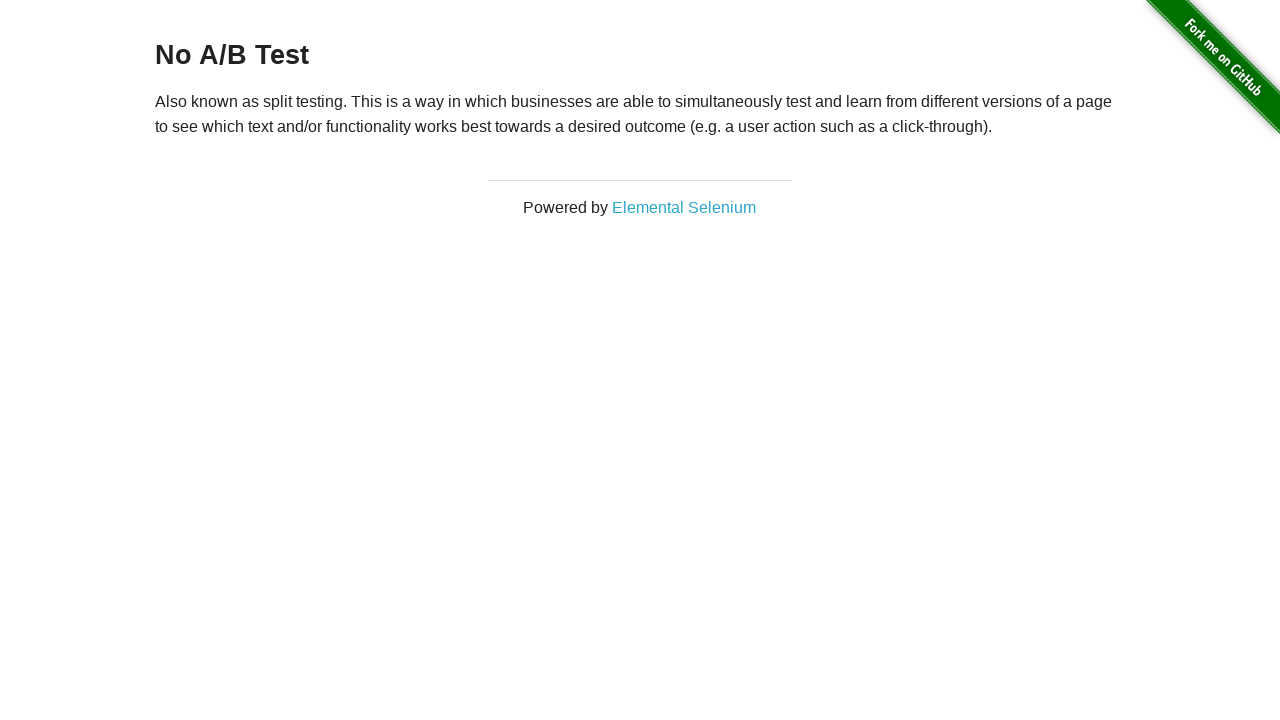